Navigates to the Swarthmore College course catalog departments page and clicks on the first department link in the list.

Starting URL: https://catalog.swarthmore.edu/content.php?catoid=7&navoid=194

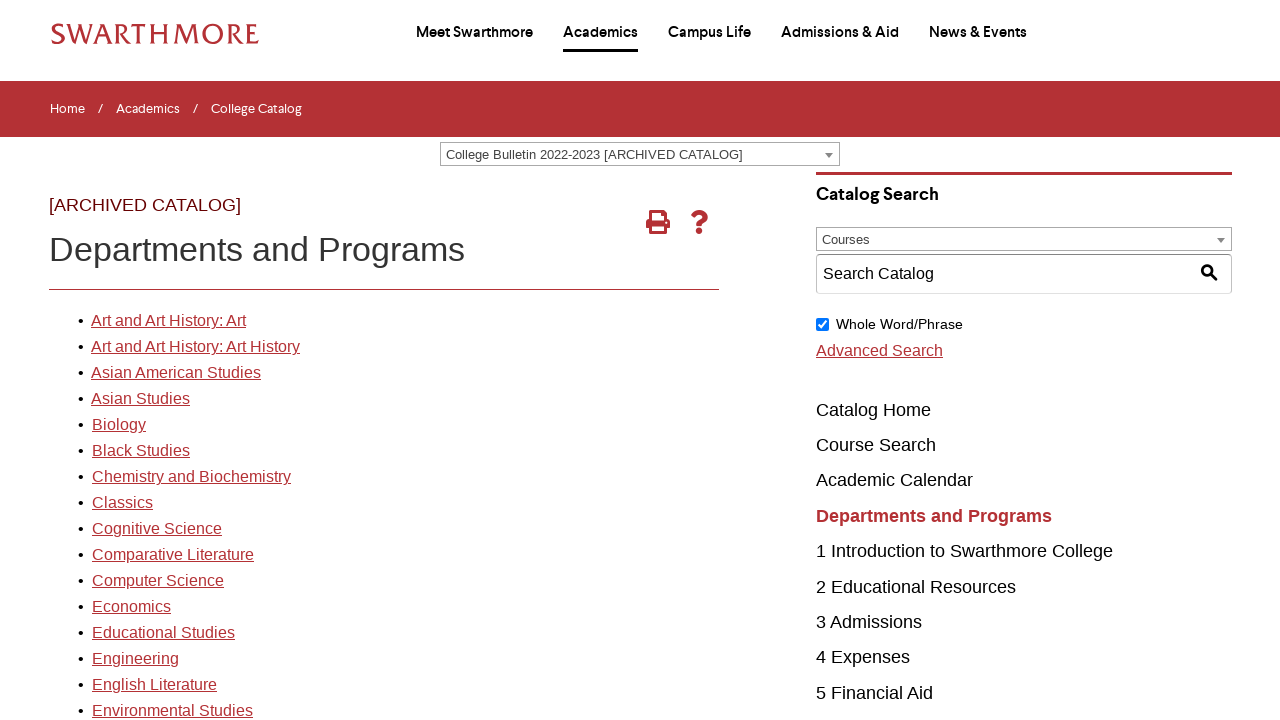

Clicked the first department link in the Swarthmore College course catalog at (168, 321) on xpath=//*[@id='gateway-page']/body/table/tbody/tr[3]/td[1]/table/tbody/tr[2]/td[
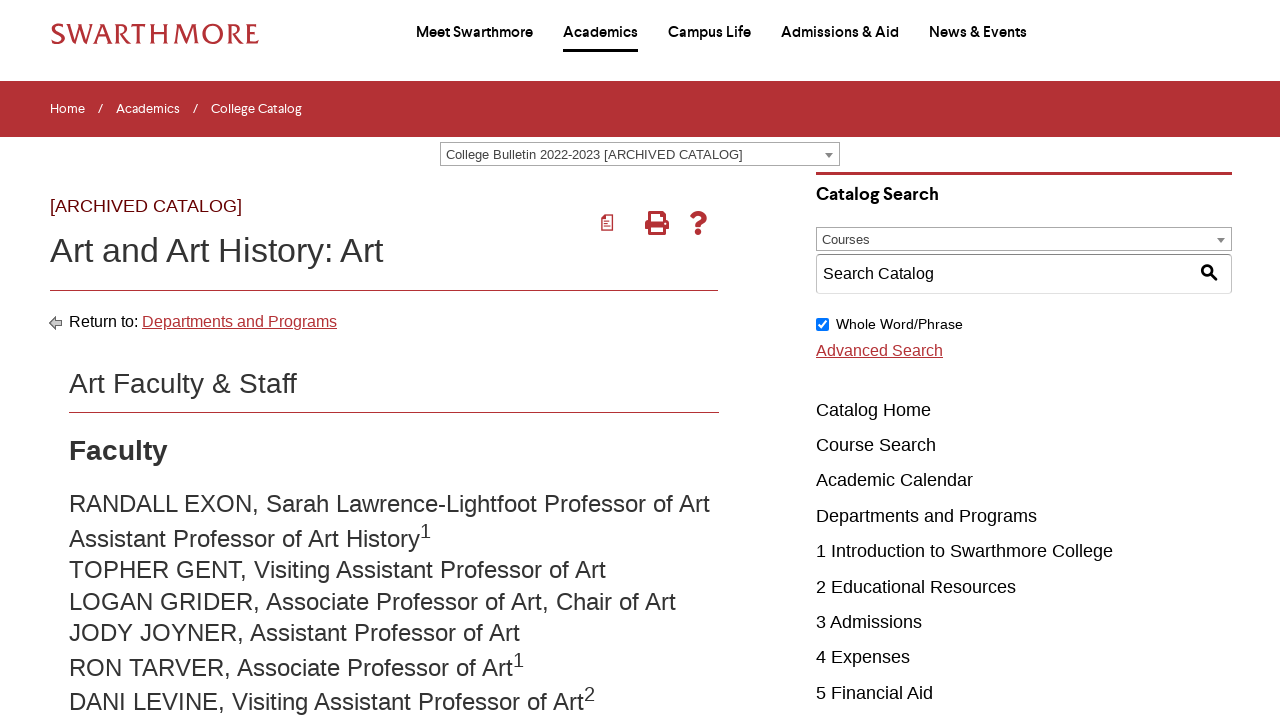

Department page loaded successfully
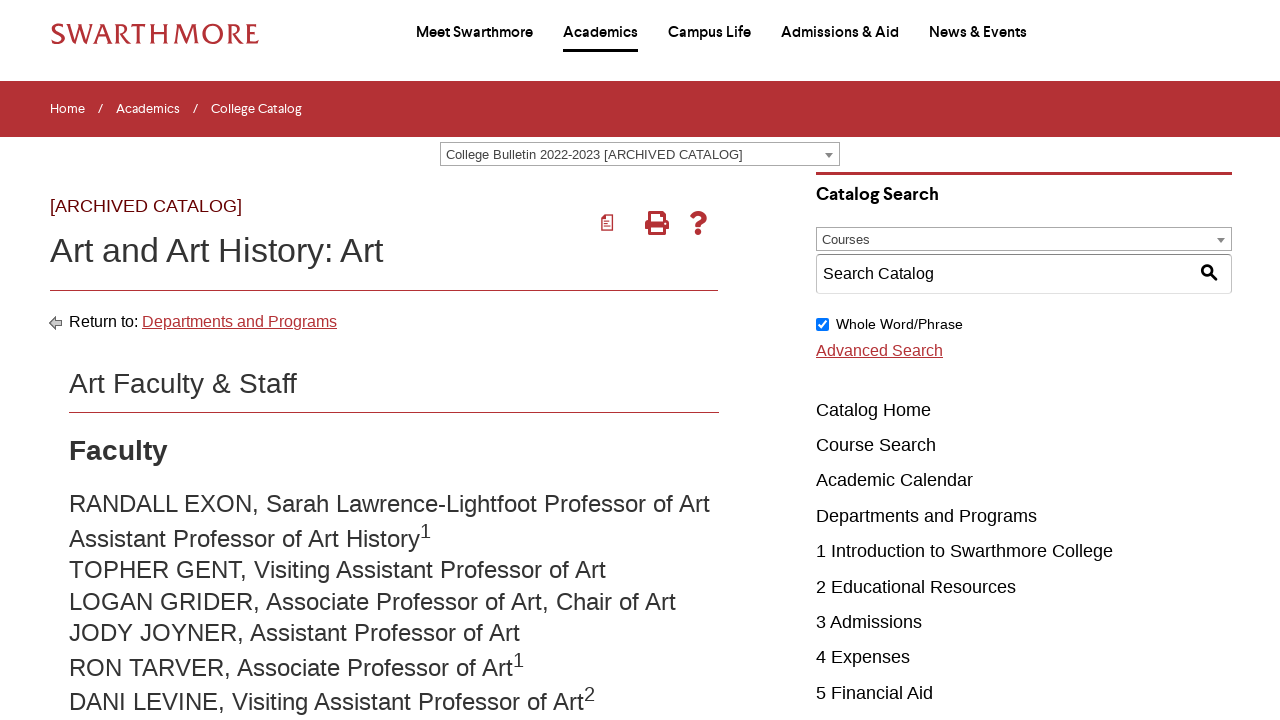

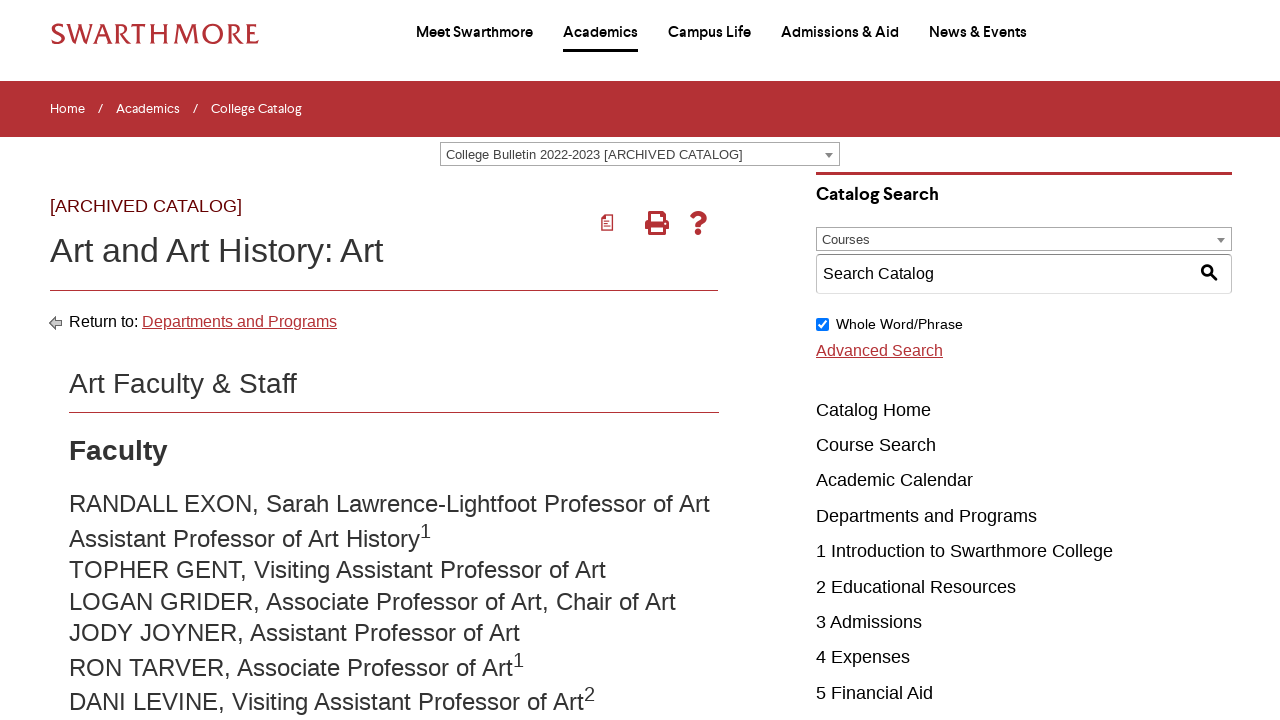